Tests window switching functionality by clicking a button to open a new tab, iterating through window handles, and switching back to the original window

Starting URL: https://formy-project.herokuapp.com/switch-window

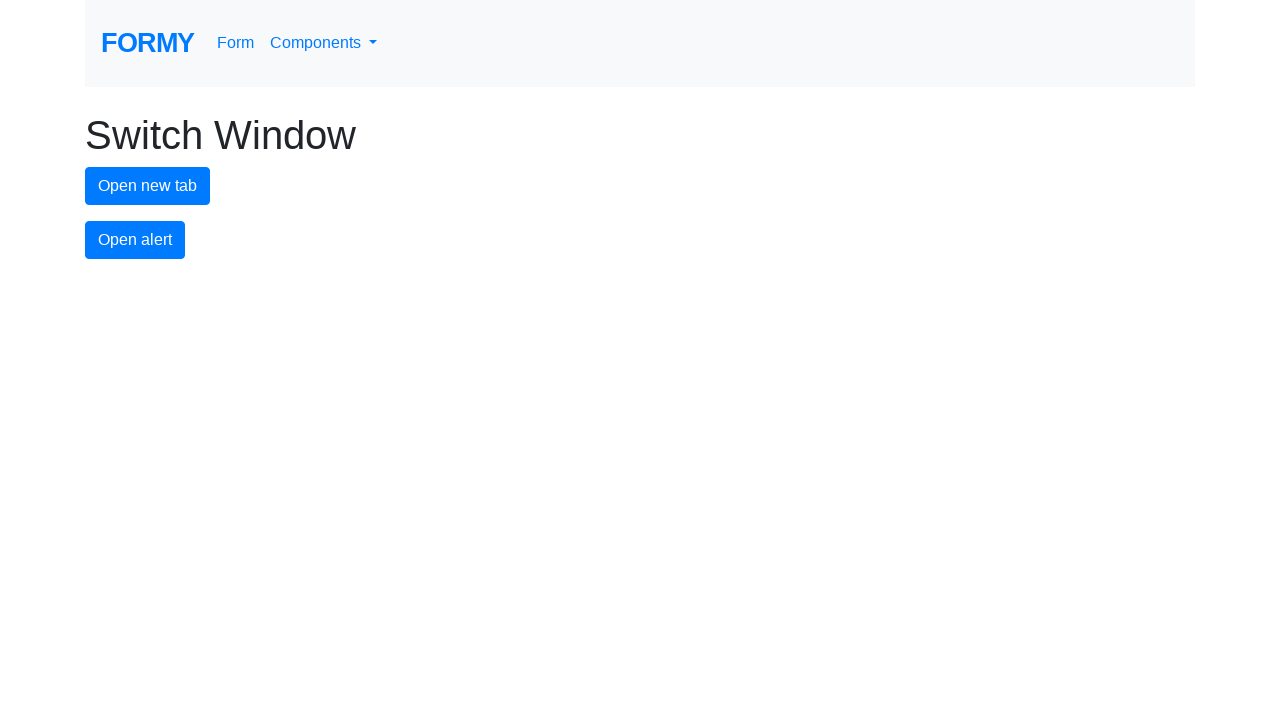

Clicked new tab button to open a new window at (148, 186) on #new-tab-button
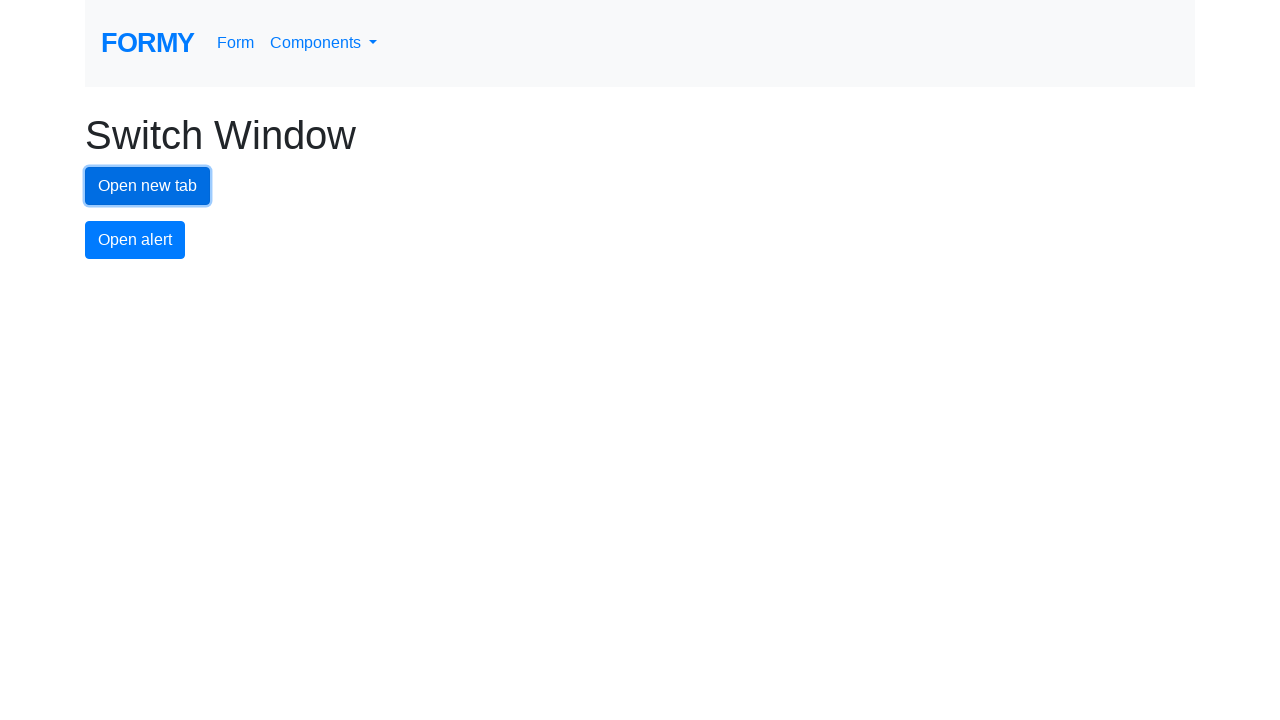

Waited 1000ms for new tab to open
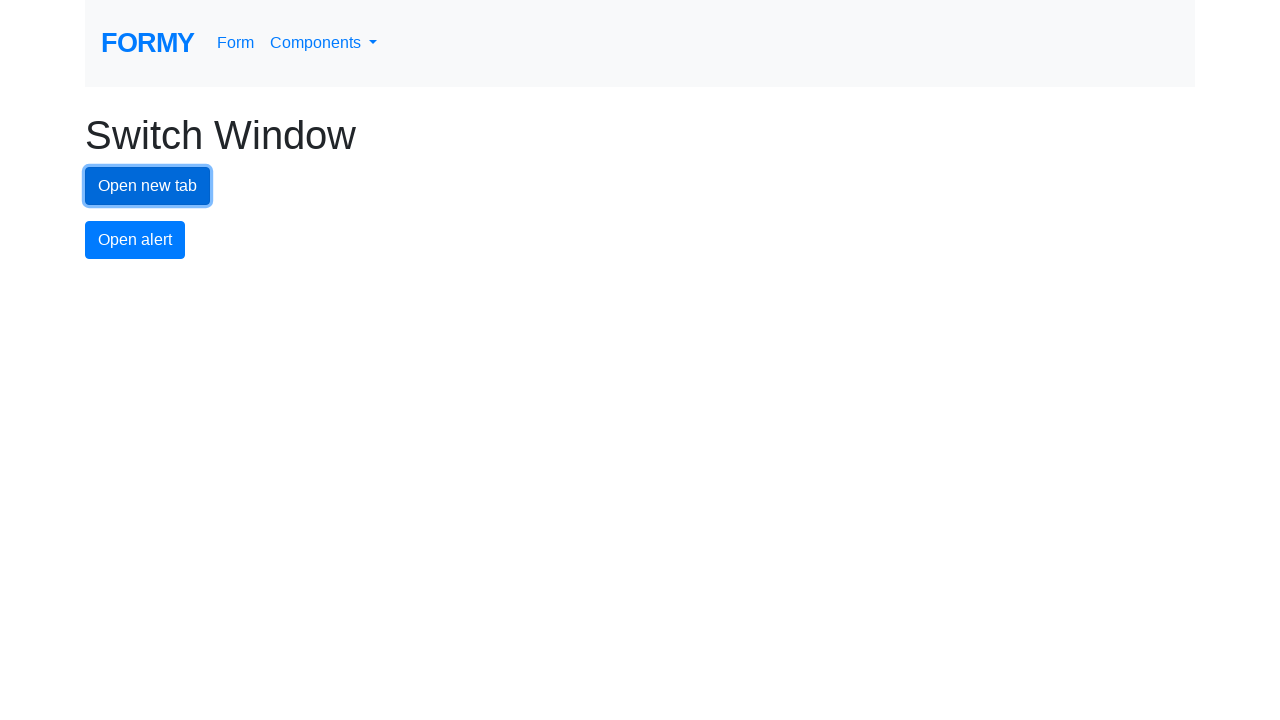

Retrieved all pages from context
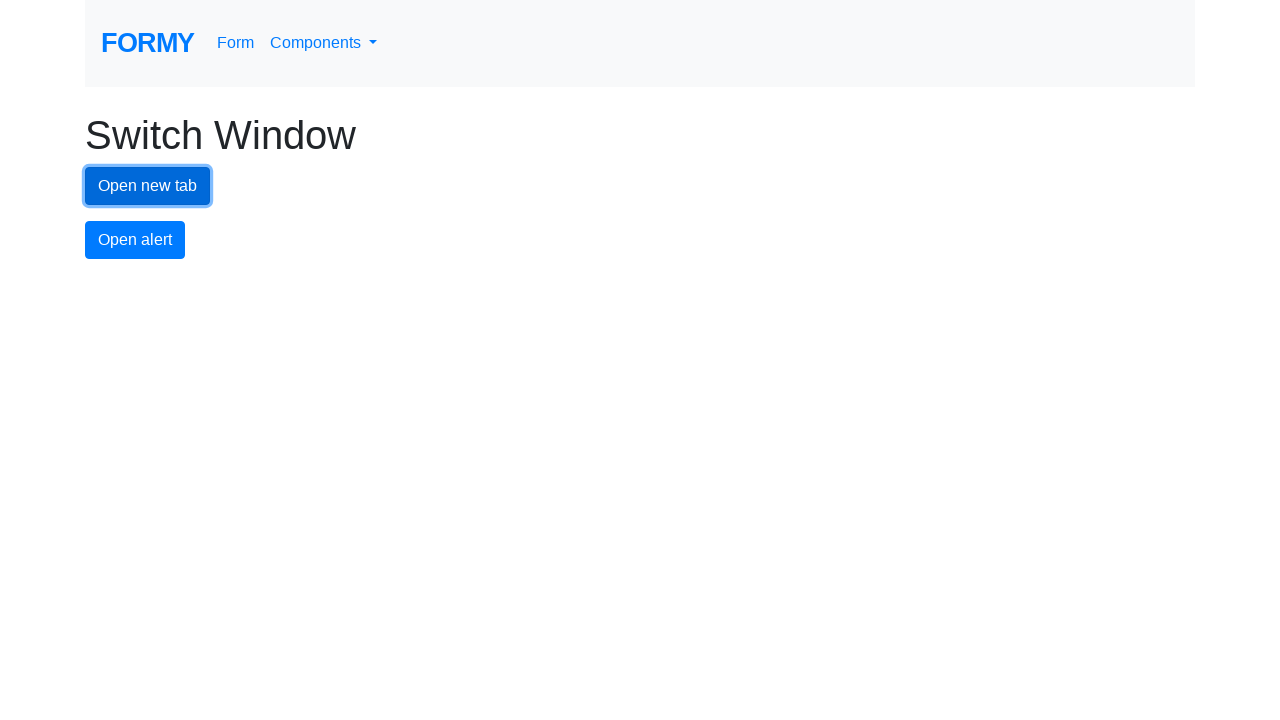

Got reference to newly opened tab
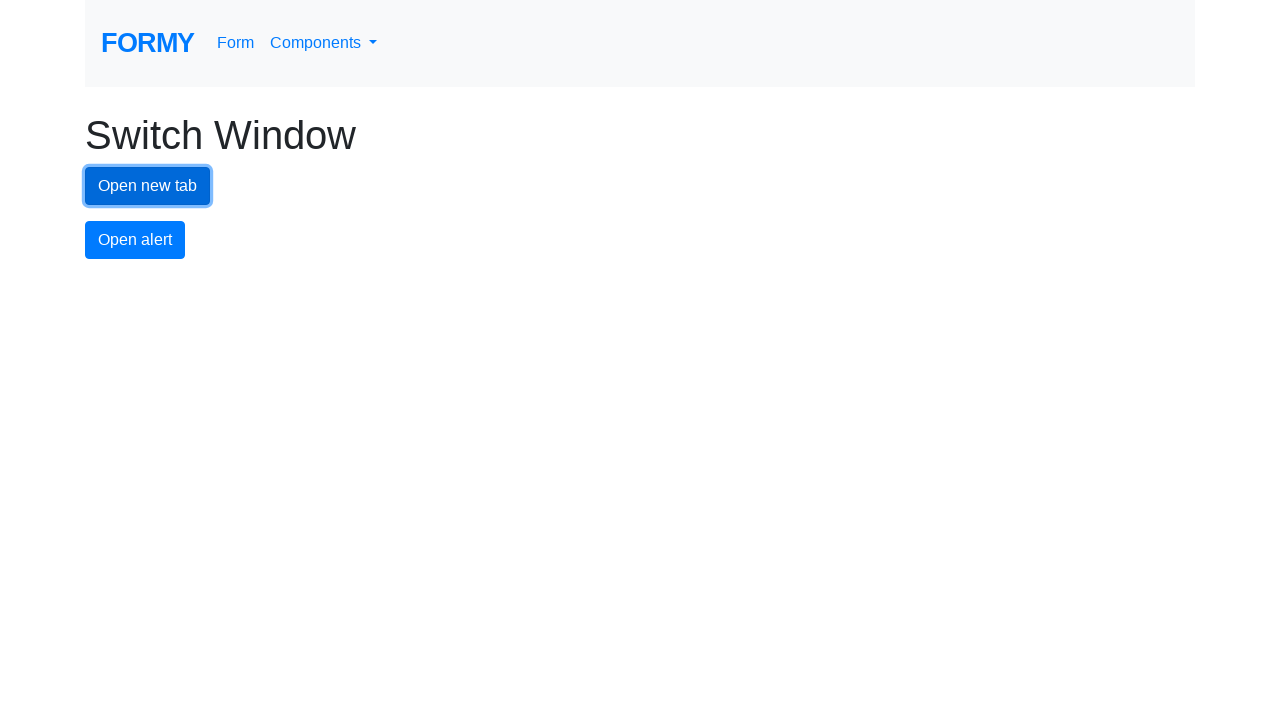

Switched to new tab and brought it to front
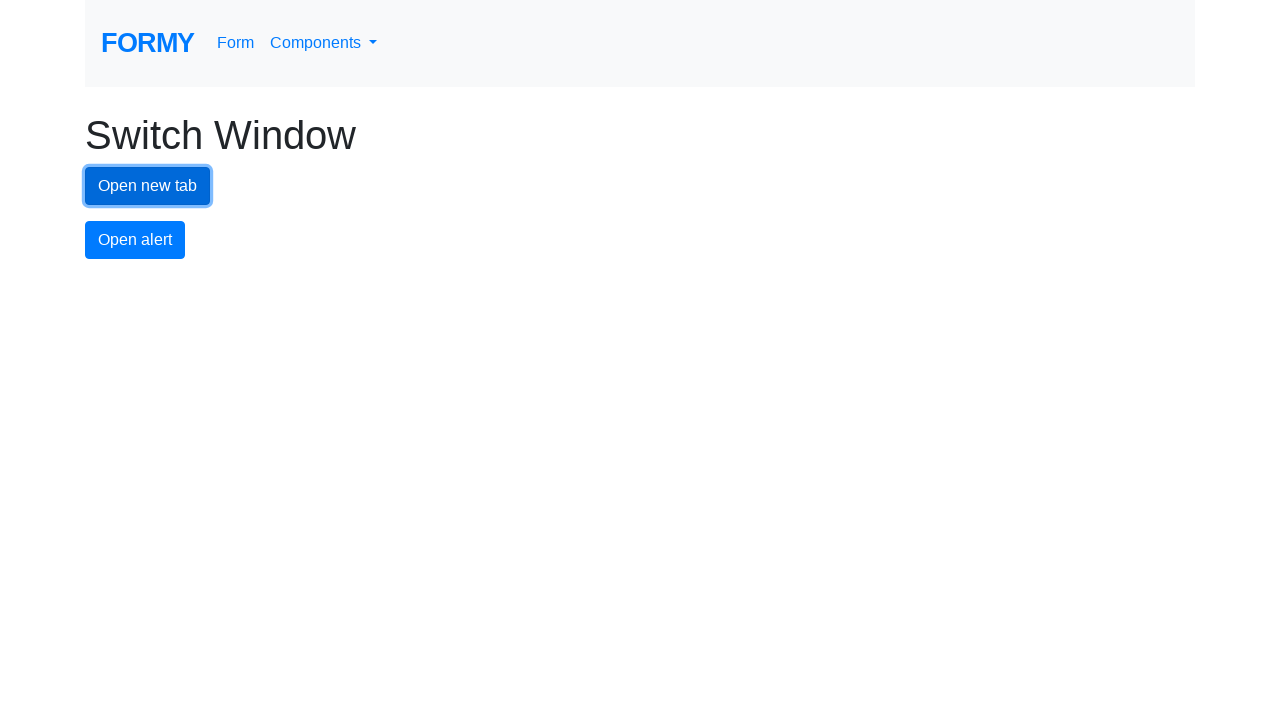

Switched back to original tab
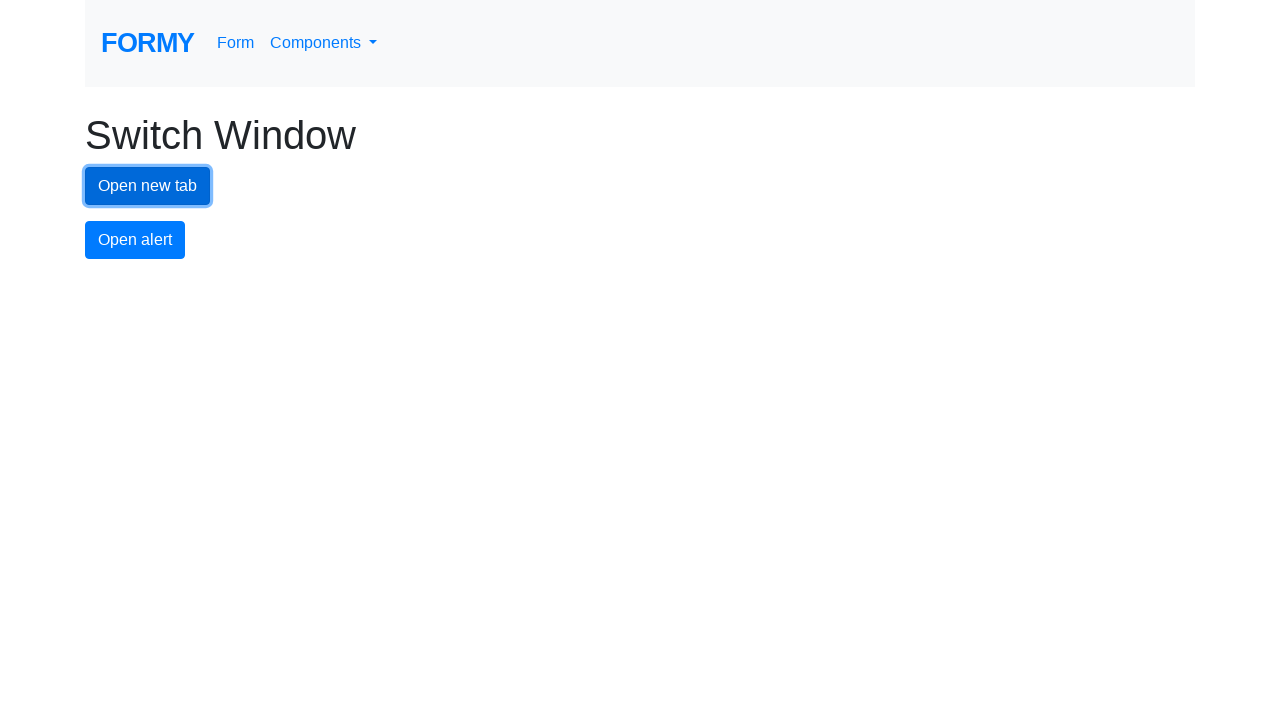

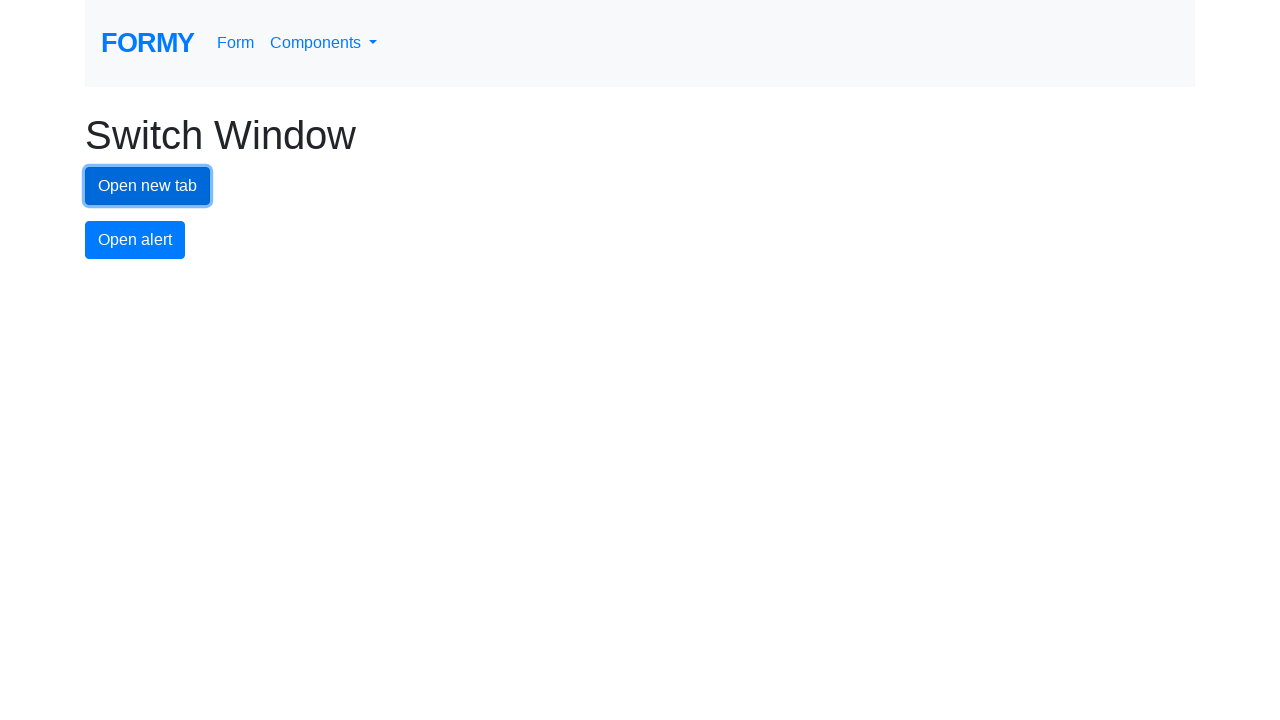